Tests the careers dropdown tab by clicking on it and verifying it is displayed on the Medcase health website.

Starting URL: https://www.medcase.health/

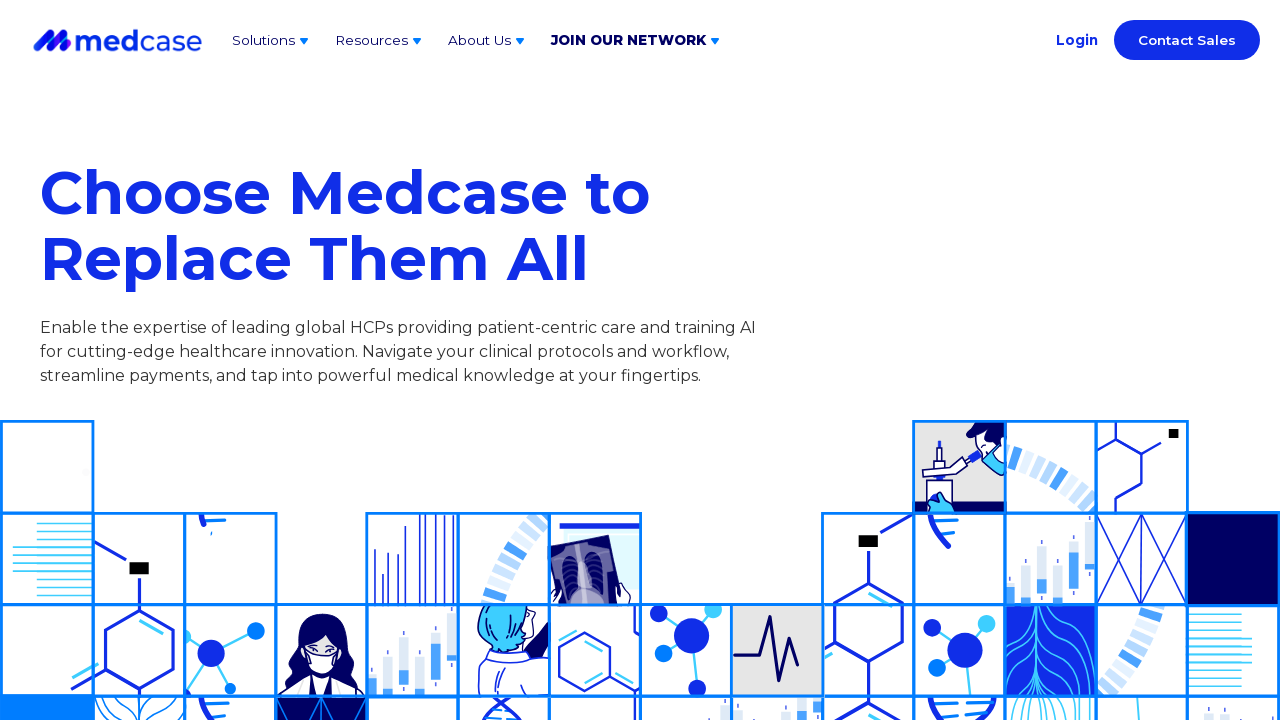

Clicked on the careers dropdown tab at (272, 40) on #w-dropdown-toggle-0
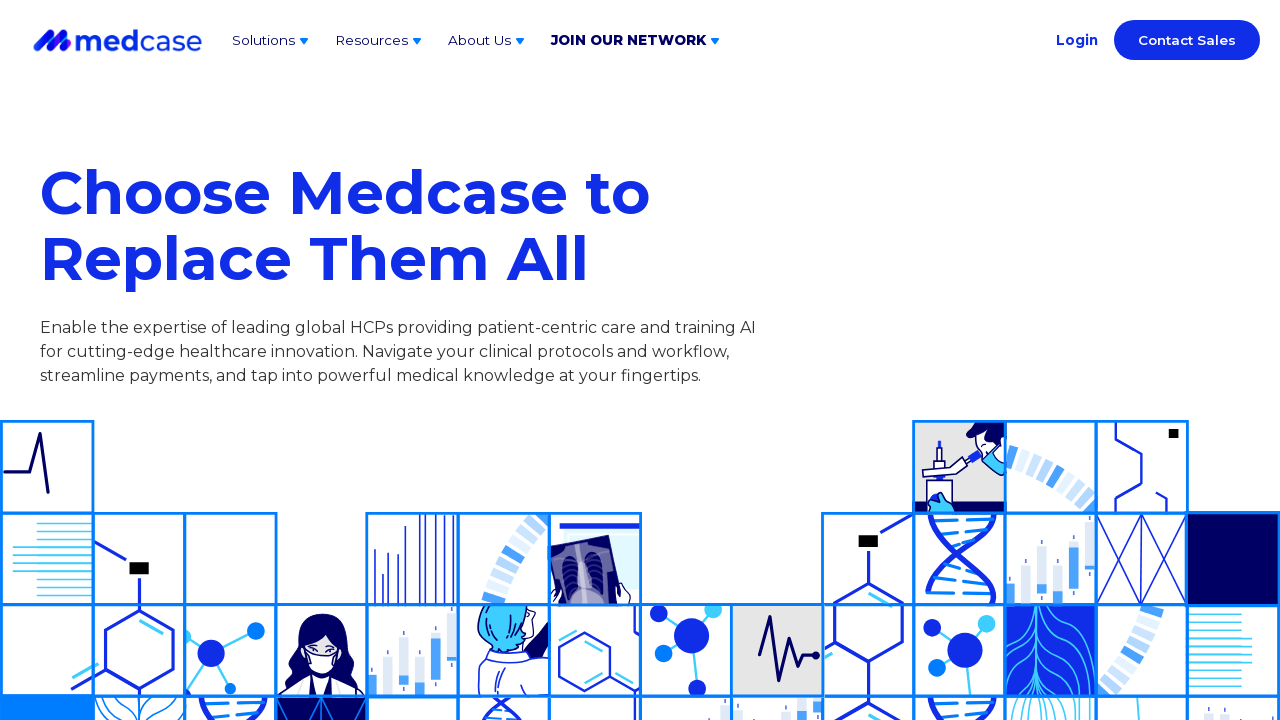

Verified careers dropdown is visible
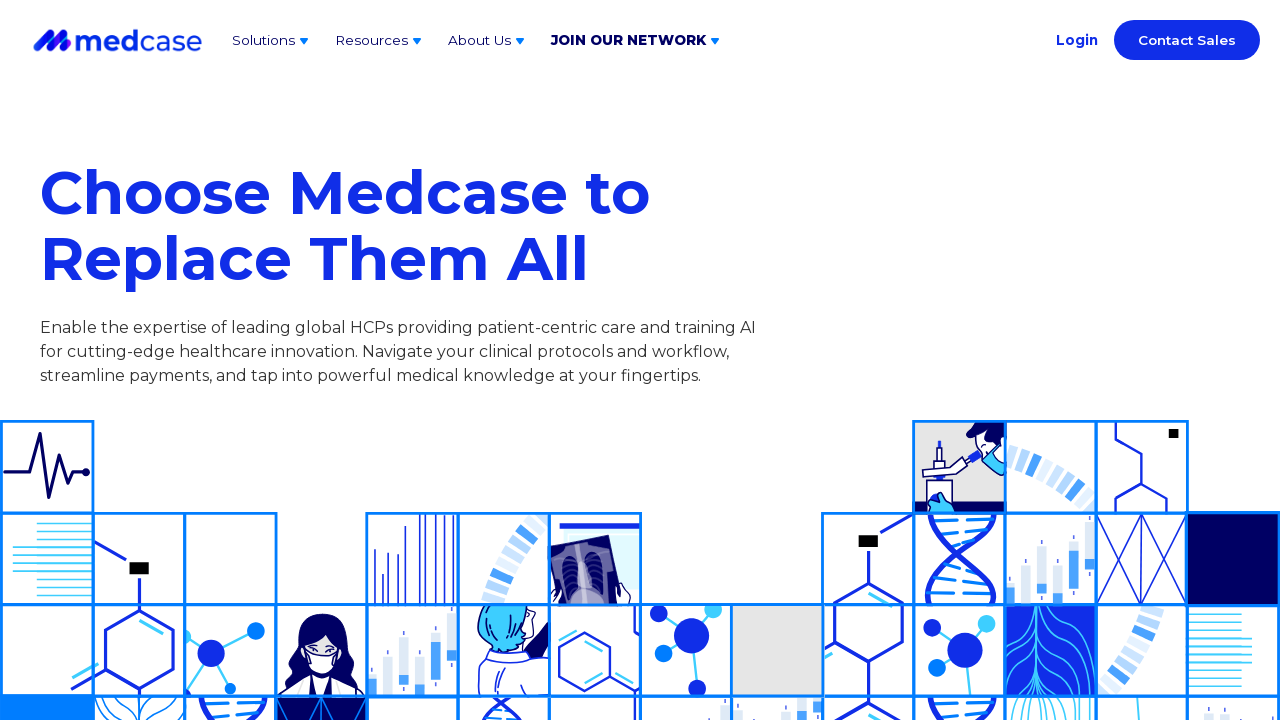

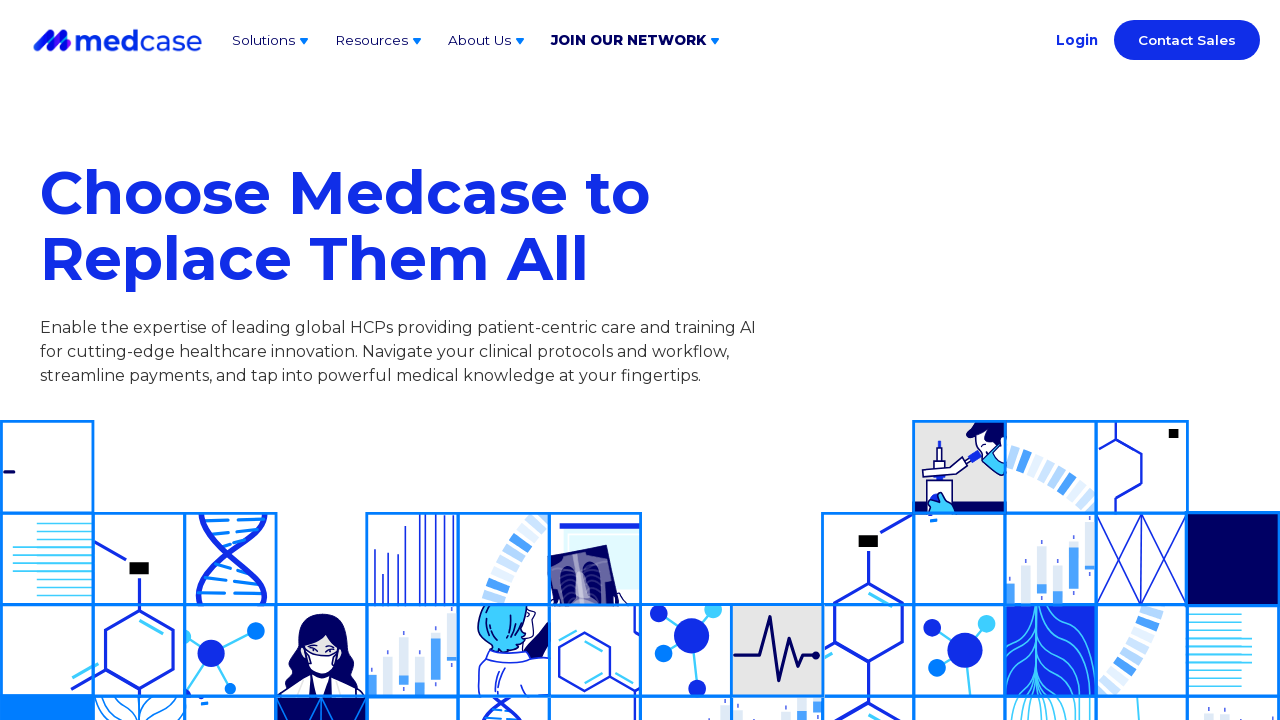